Tests mouse click actions including single click, right click, and double click on different button elements on a demo page.

Starting URL: http://sahitest.com/demo/clicks.htm

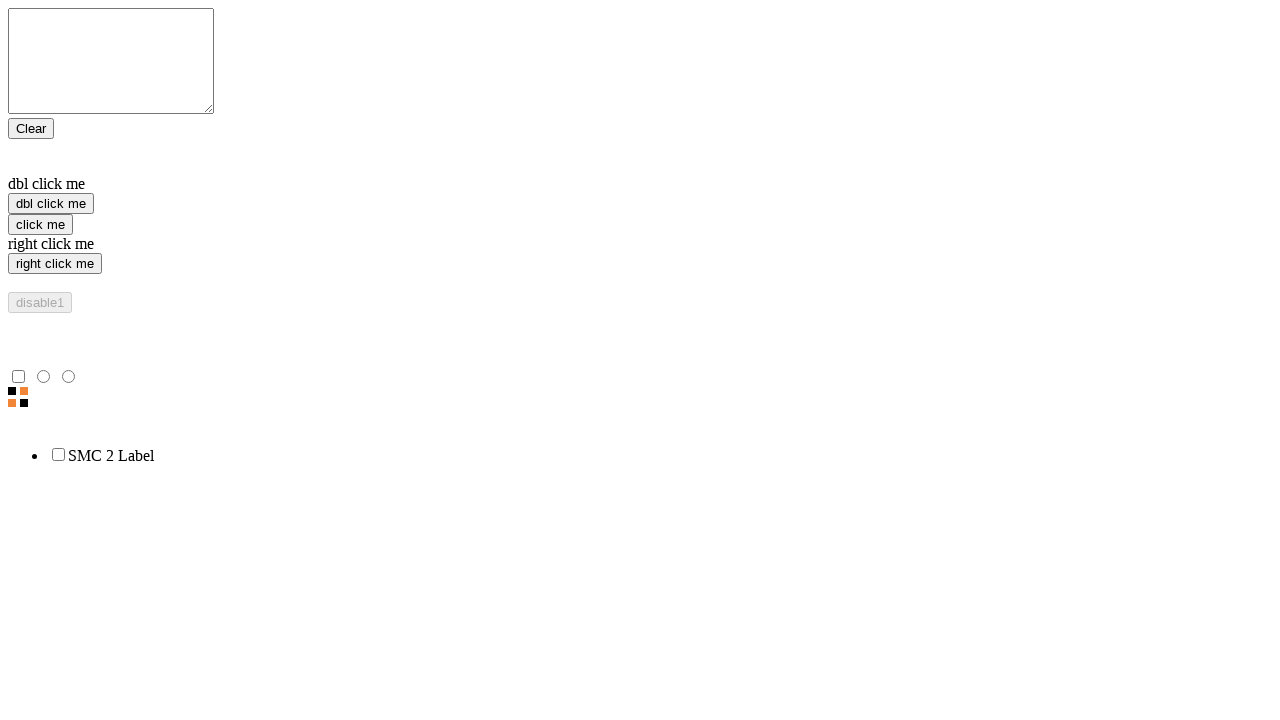

Located single click button element
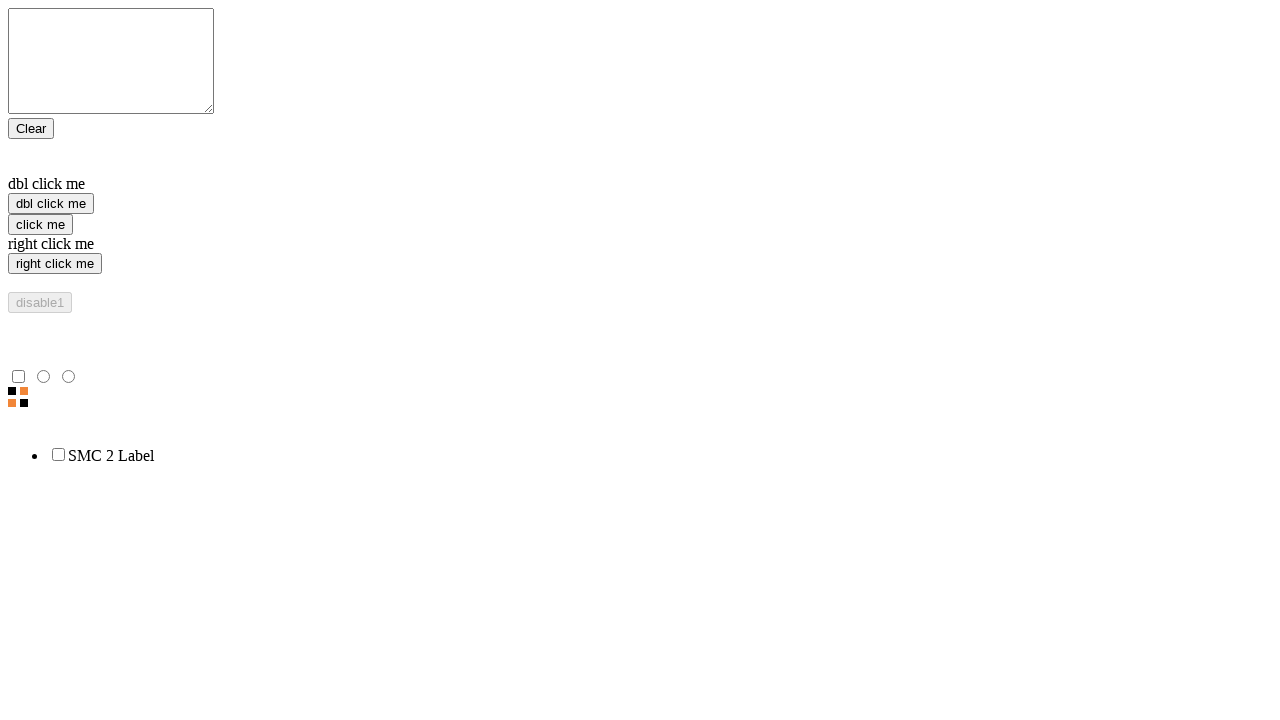

Located double click button element
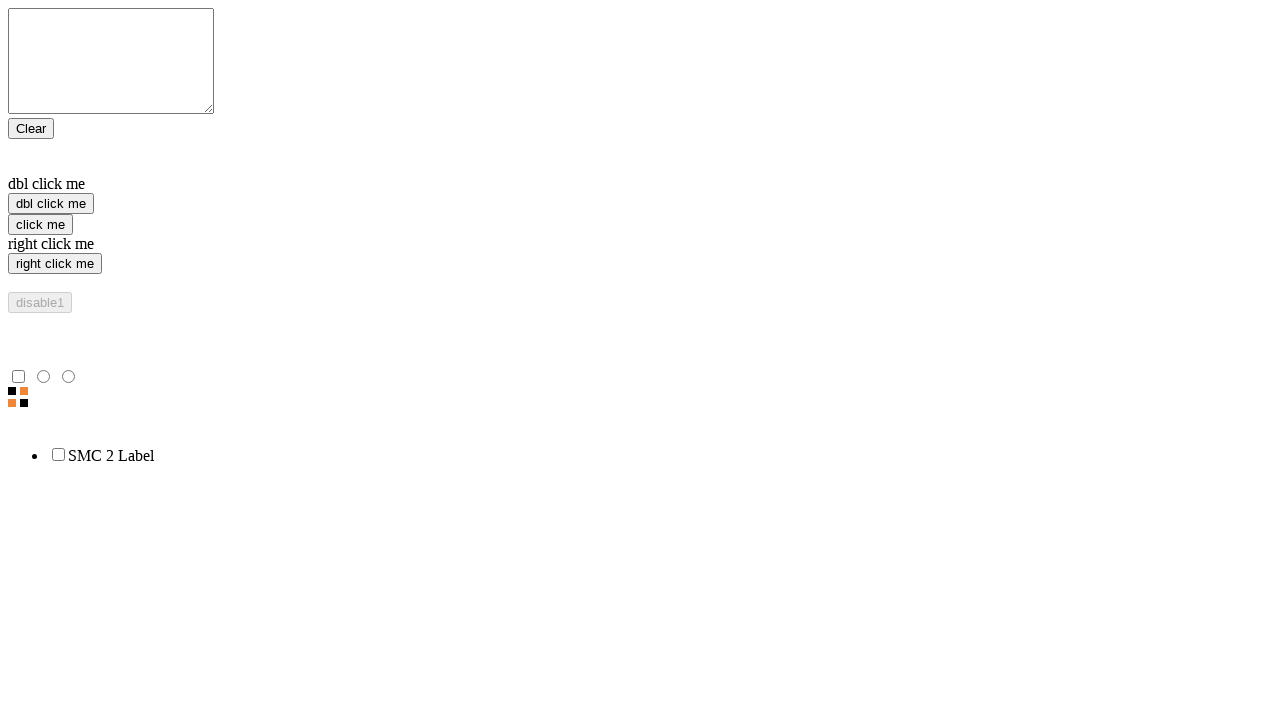

Located right click button element
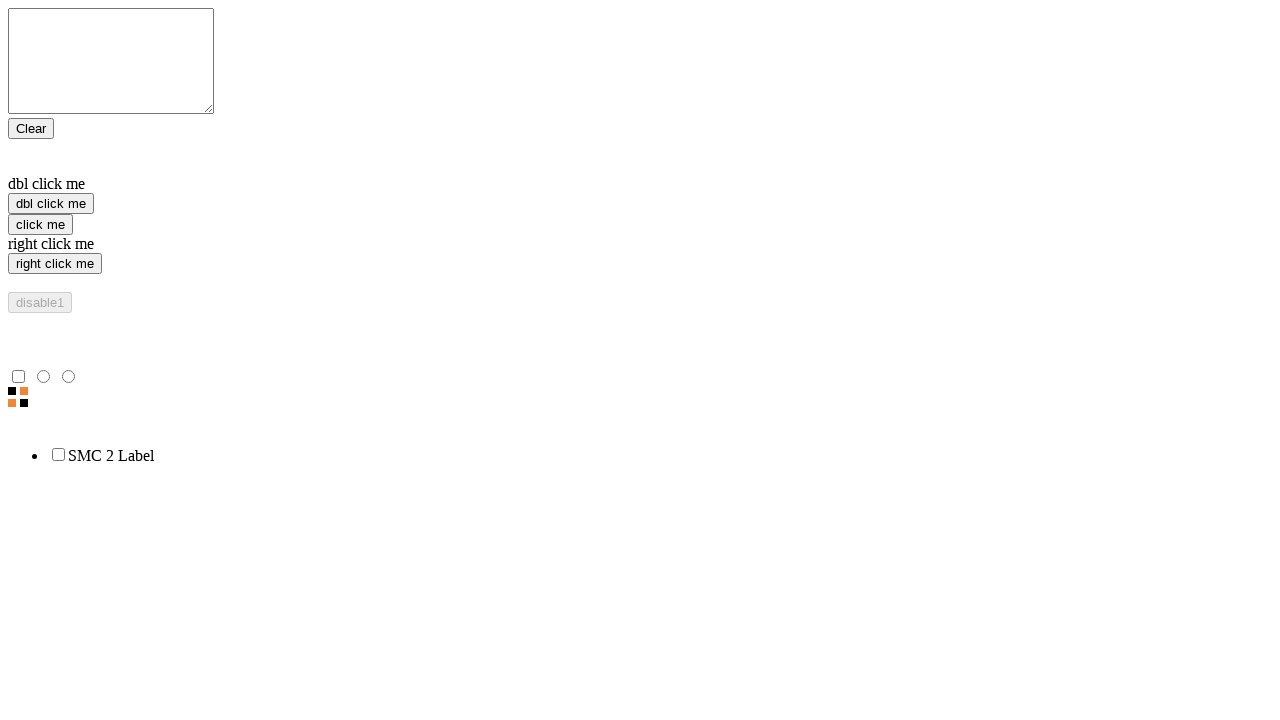

Performed single click on 'click me' button at (40, 224) on xpath=//input[@value='click me']
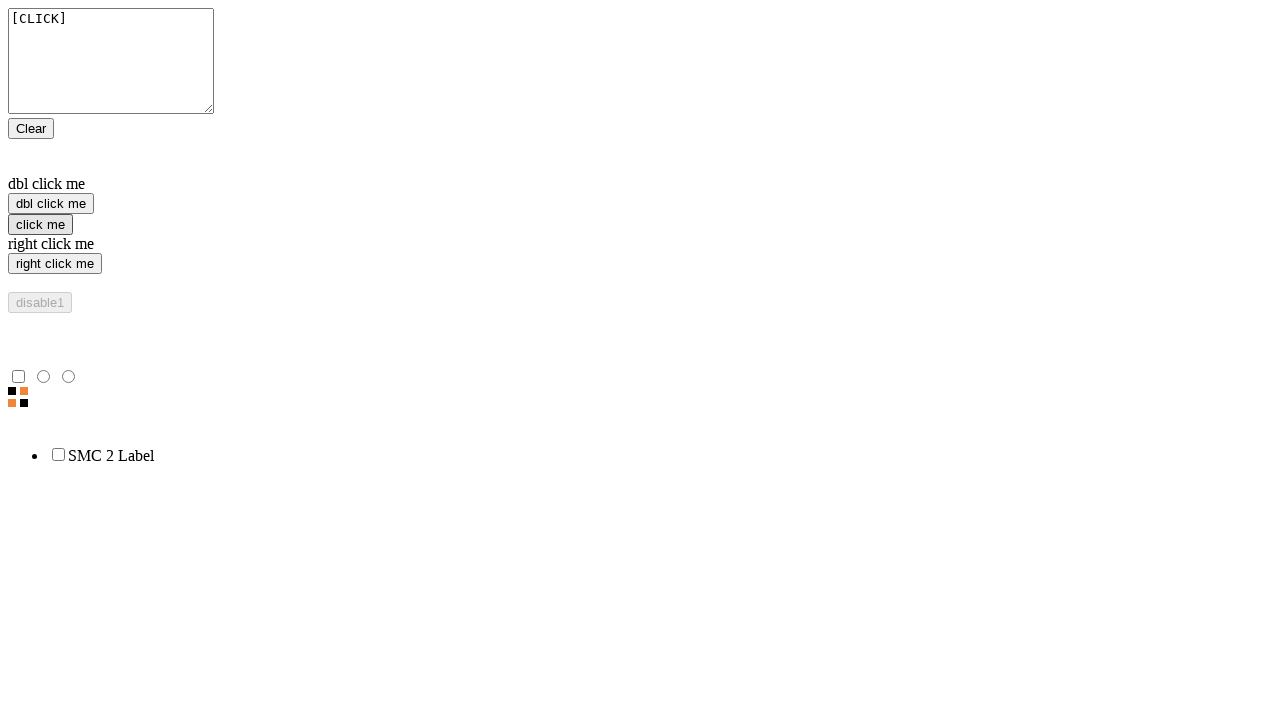

Performed right click on 'right click me' button at (55, 264) on xpath=//input[@value='right click me']
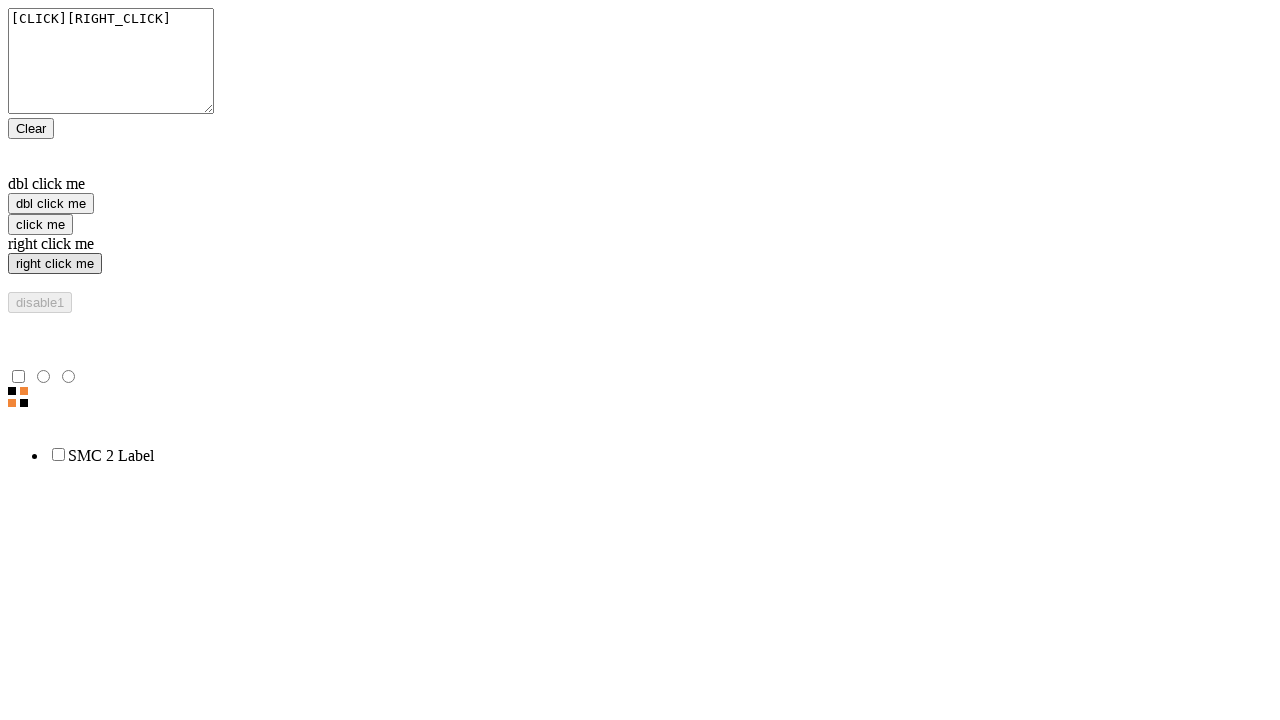

Performed double click on 'dbl click me' button at (51, 204) on xpath=//input[@value='dbl click me']
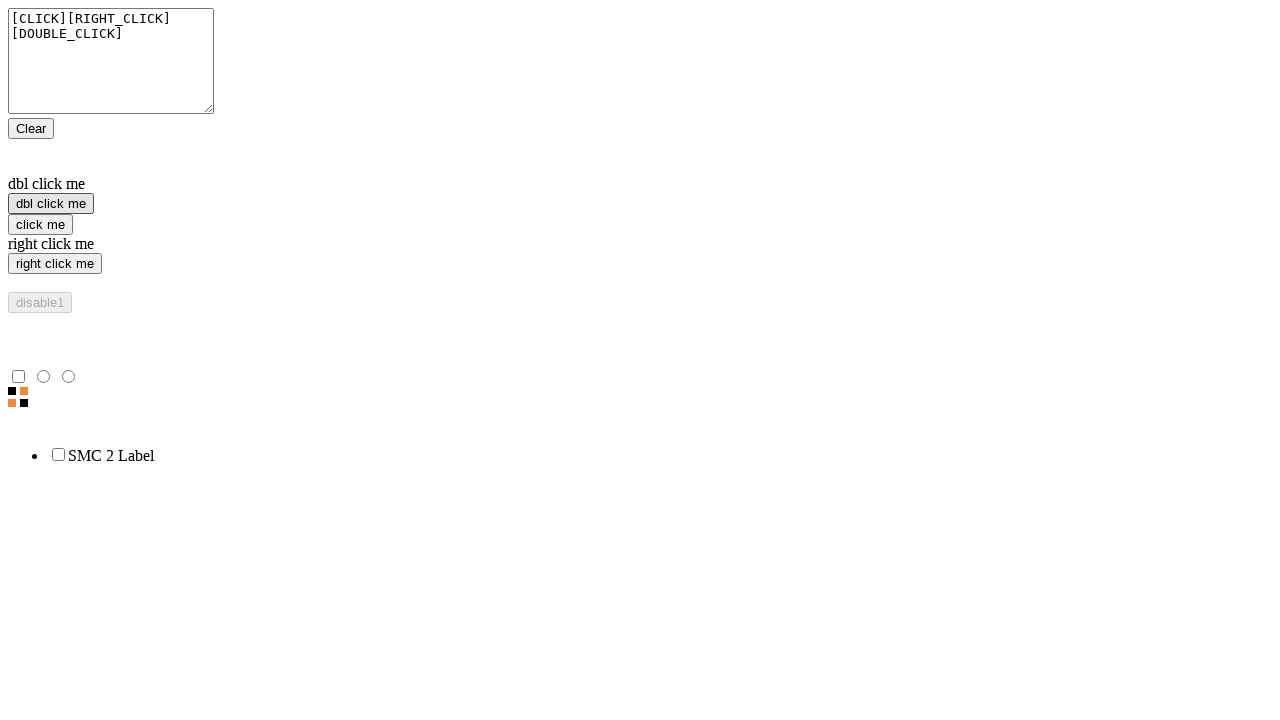

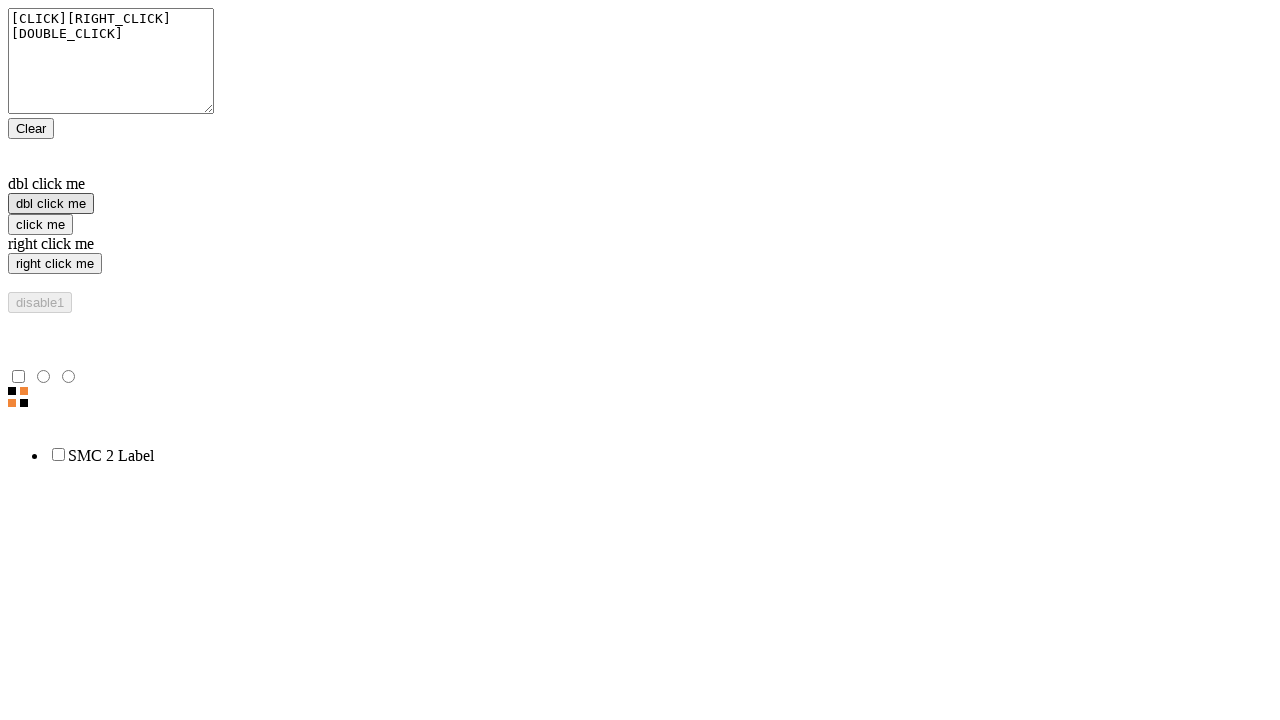